Navigates to Rahul Shetty Academy website and retrieves the page URL and title

Starting URL: https://rahulshettyacademy.com

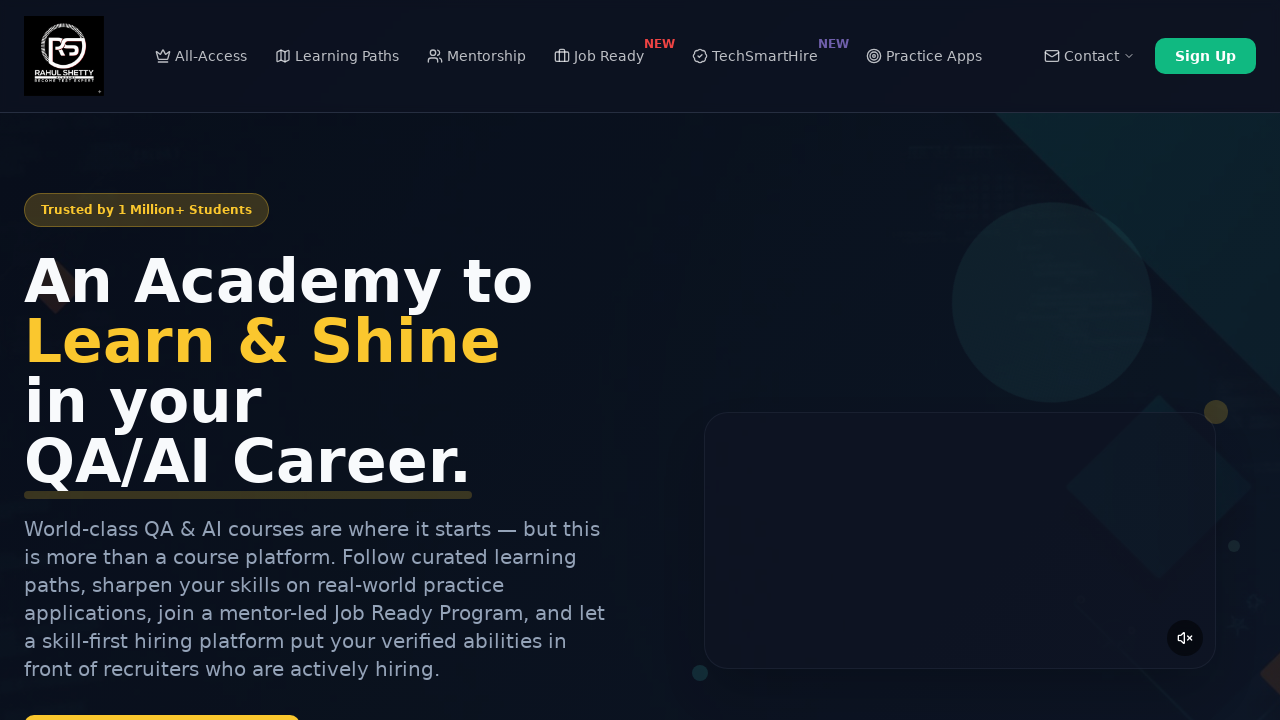

Navigated to Rahul Shetty Academy website
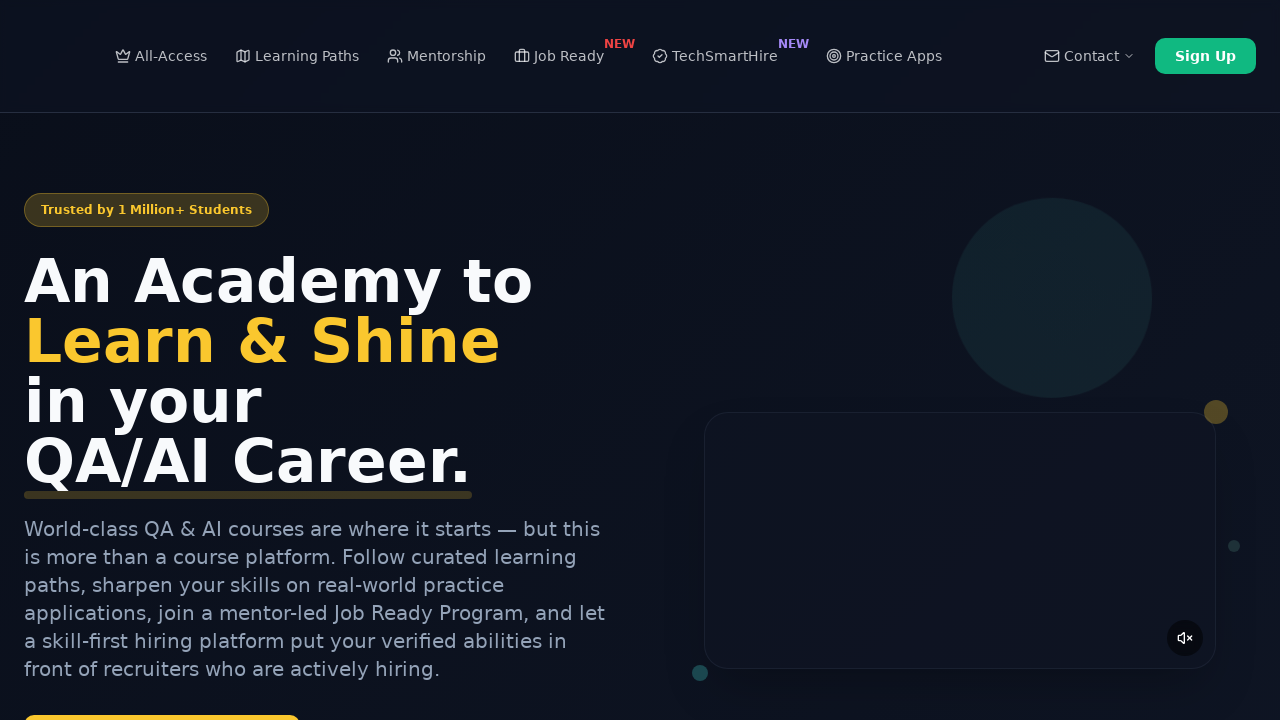

Retrieved current URL: https://rahulshettyacademy.com/
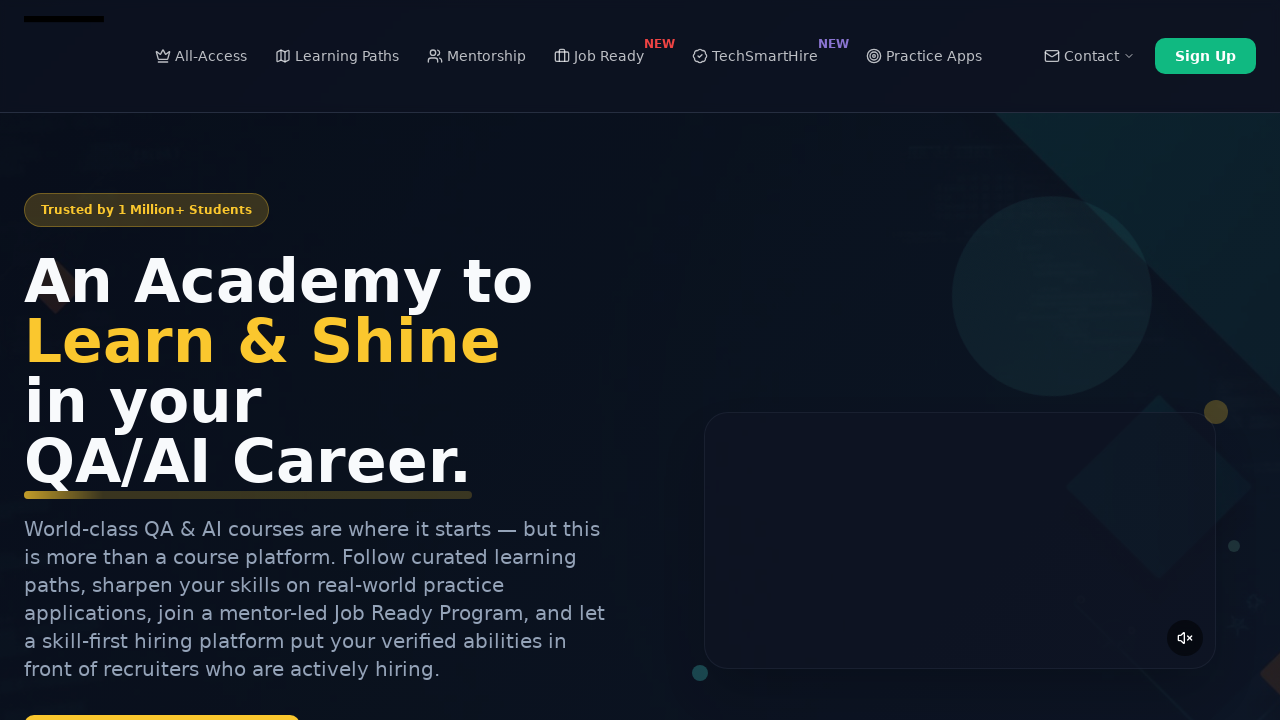

Retrieved page title: Rahul Shetty Academy | QA Automation, Playwright, AI Testing & Online Training
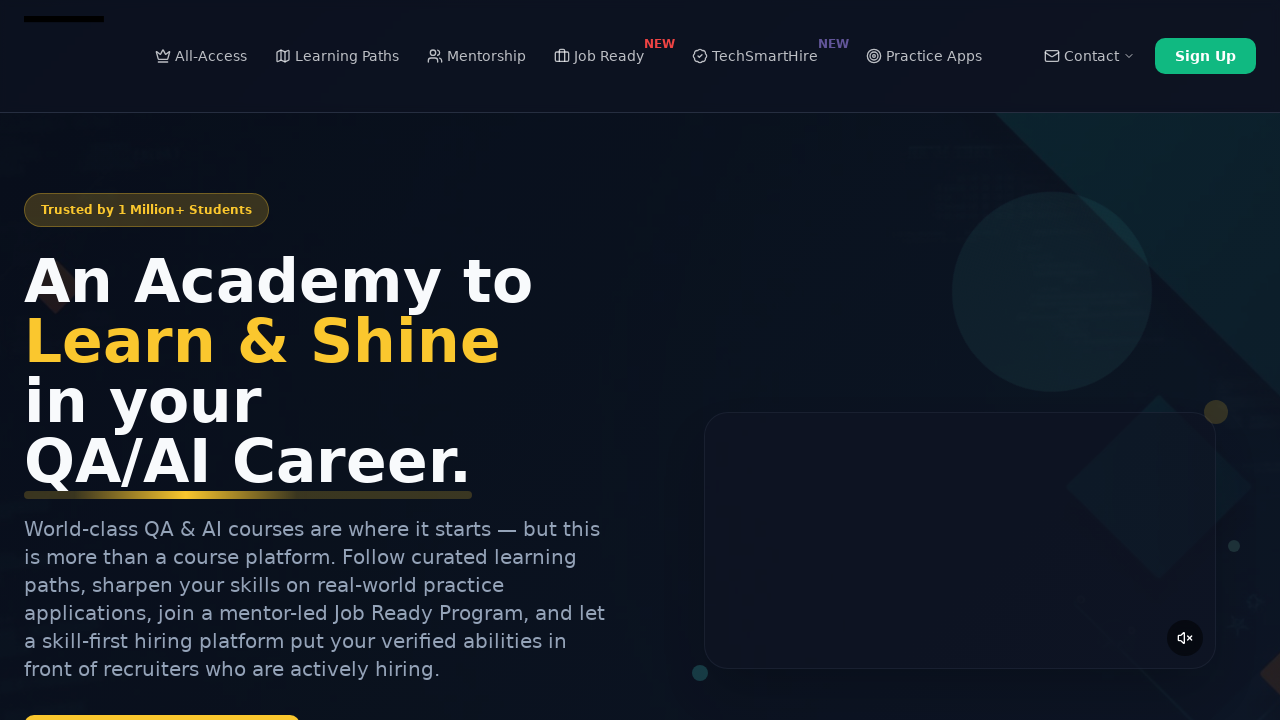

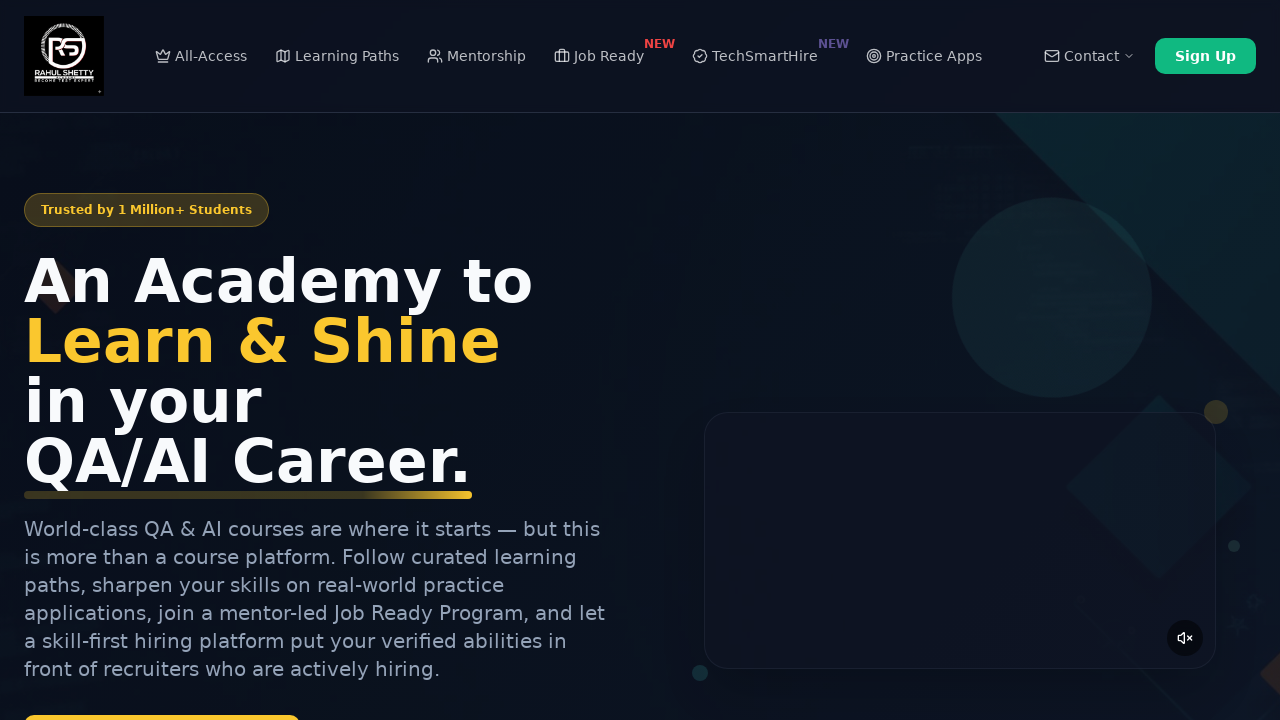